Verifies the Contact button in the navigation bar is displayed with correct text and redirects to the contact page when clicked

Starting URL: https://ancabota09.wixsite.com/intern

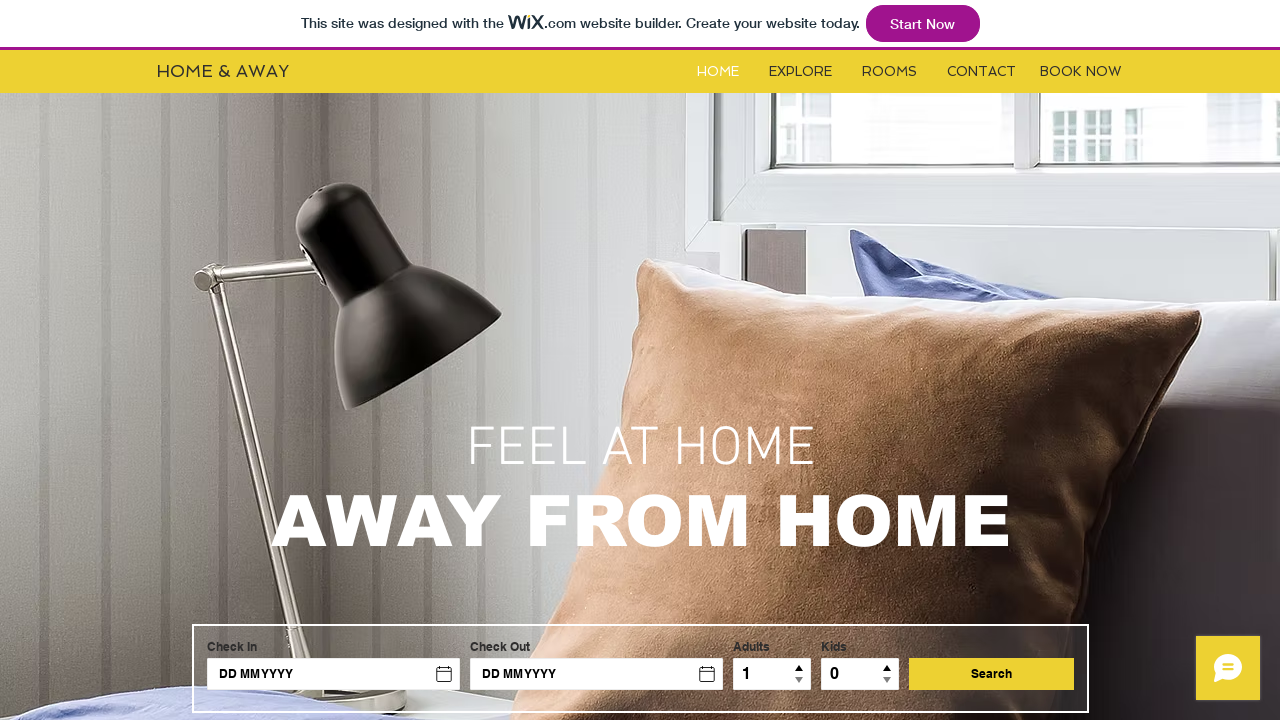

Waited for Contact button to be visible
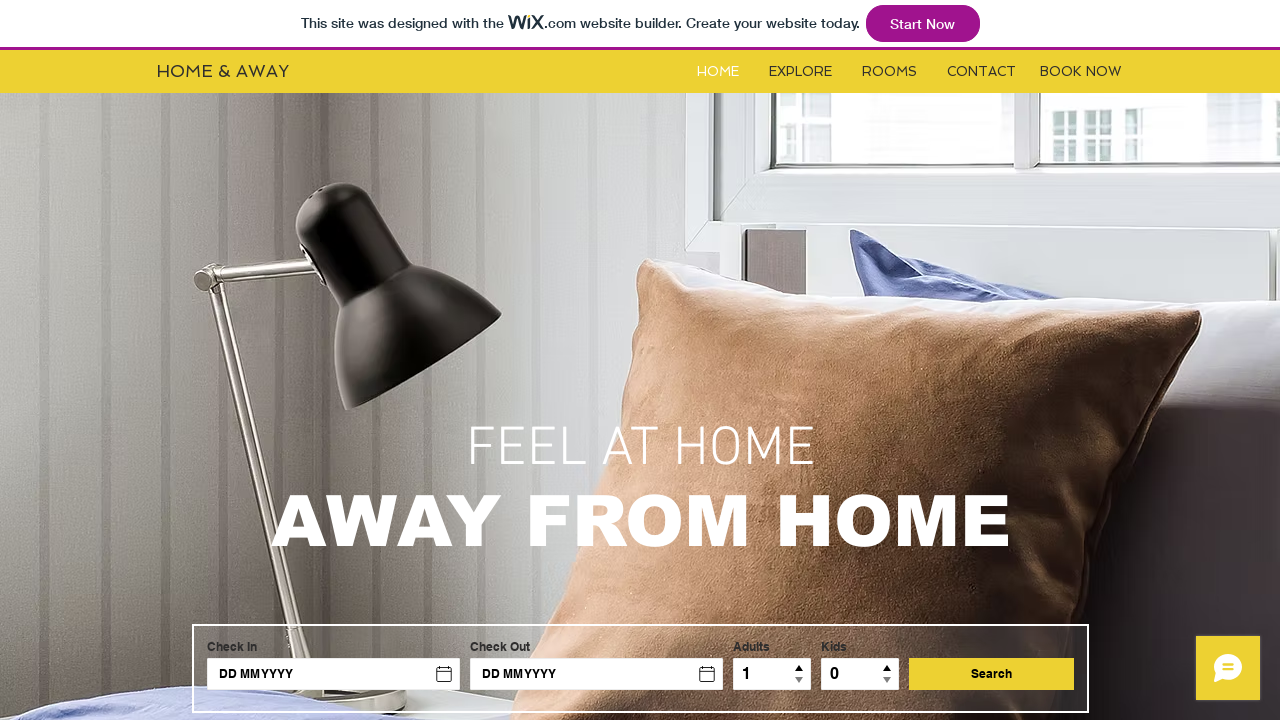

Verified Contact button is visible
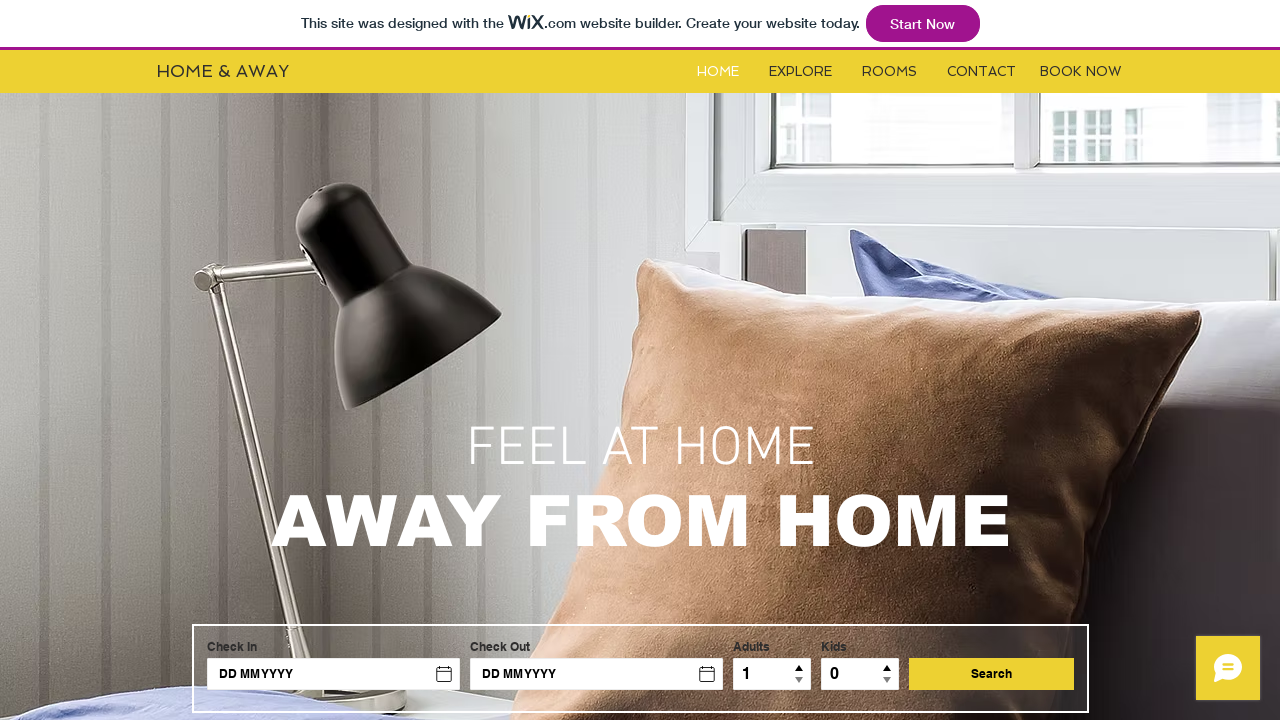

Verified Contact button text is 'CONTACT'
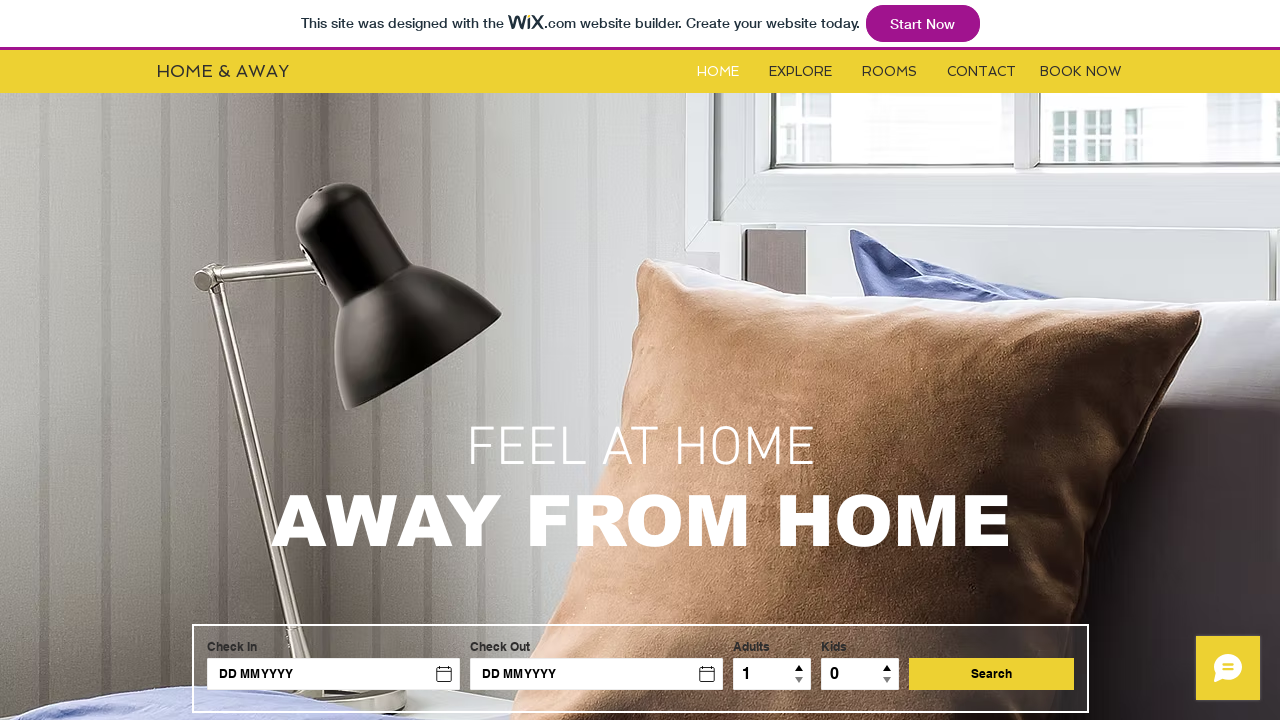

Clicked the Contact button
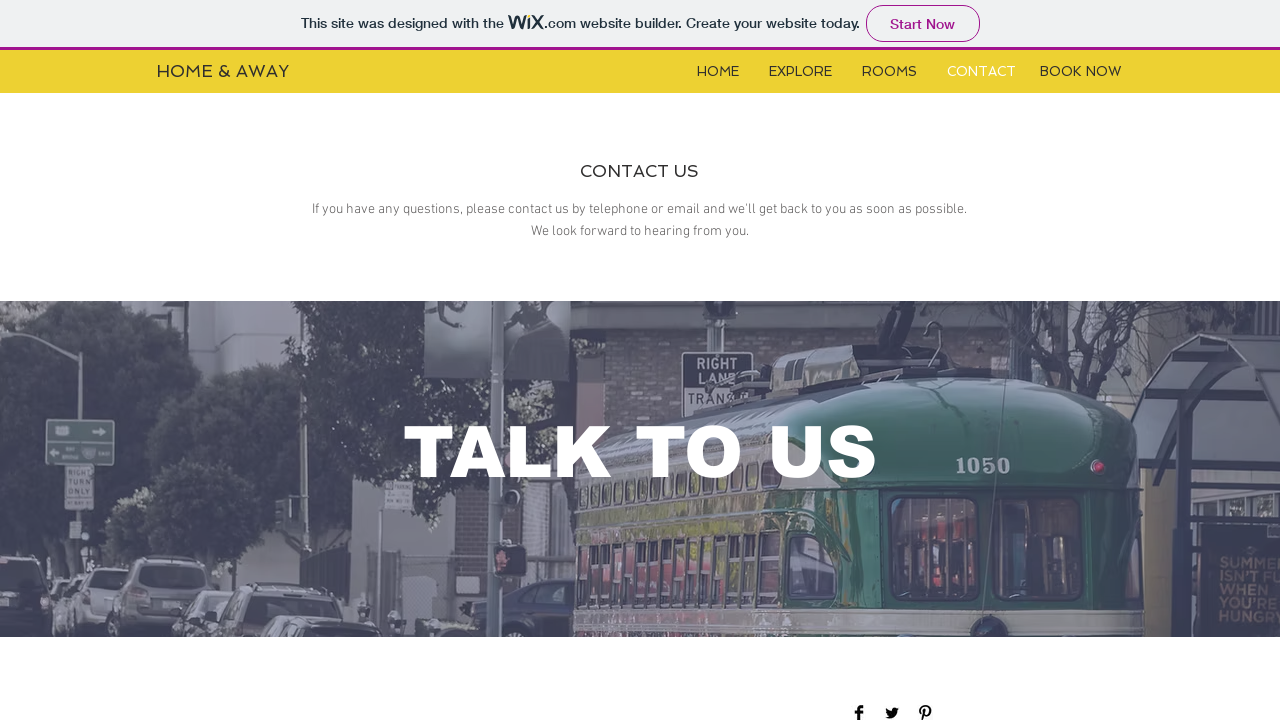

Waited for page to load (networkidle)
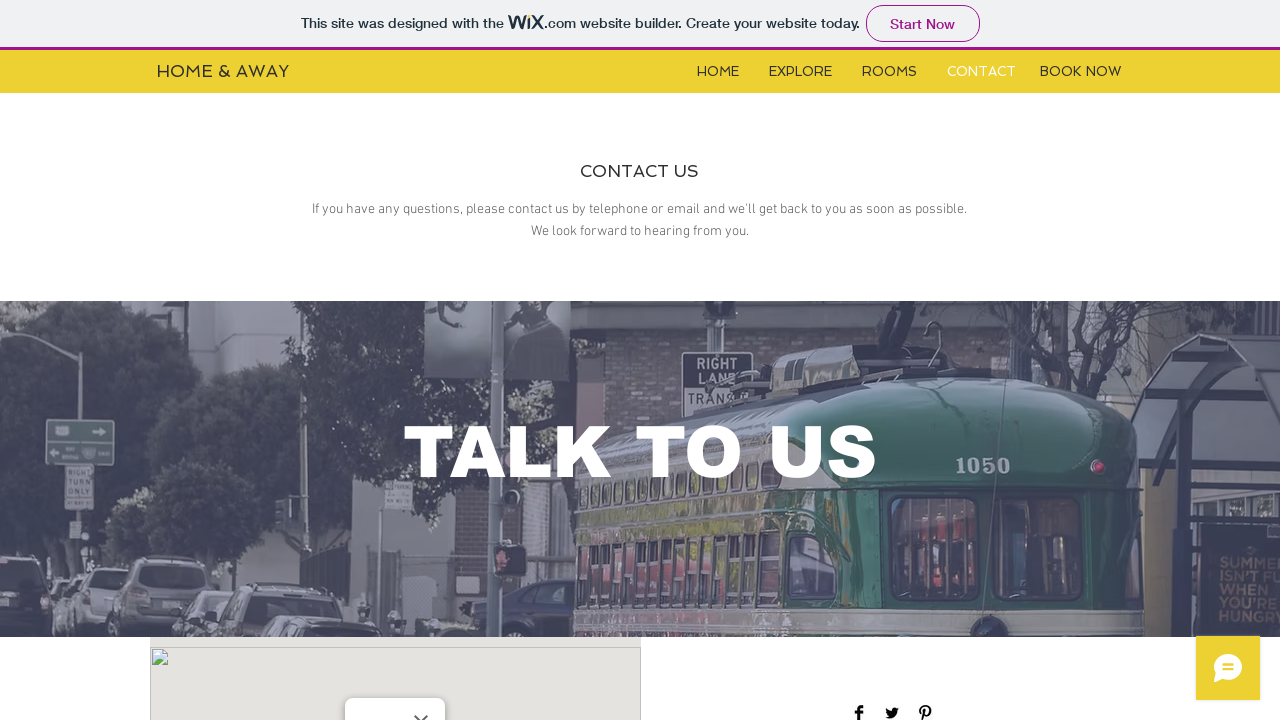

Verified redirect to contact page at https://ancabota09.wixsite.com/intern/contact
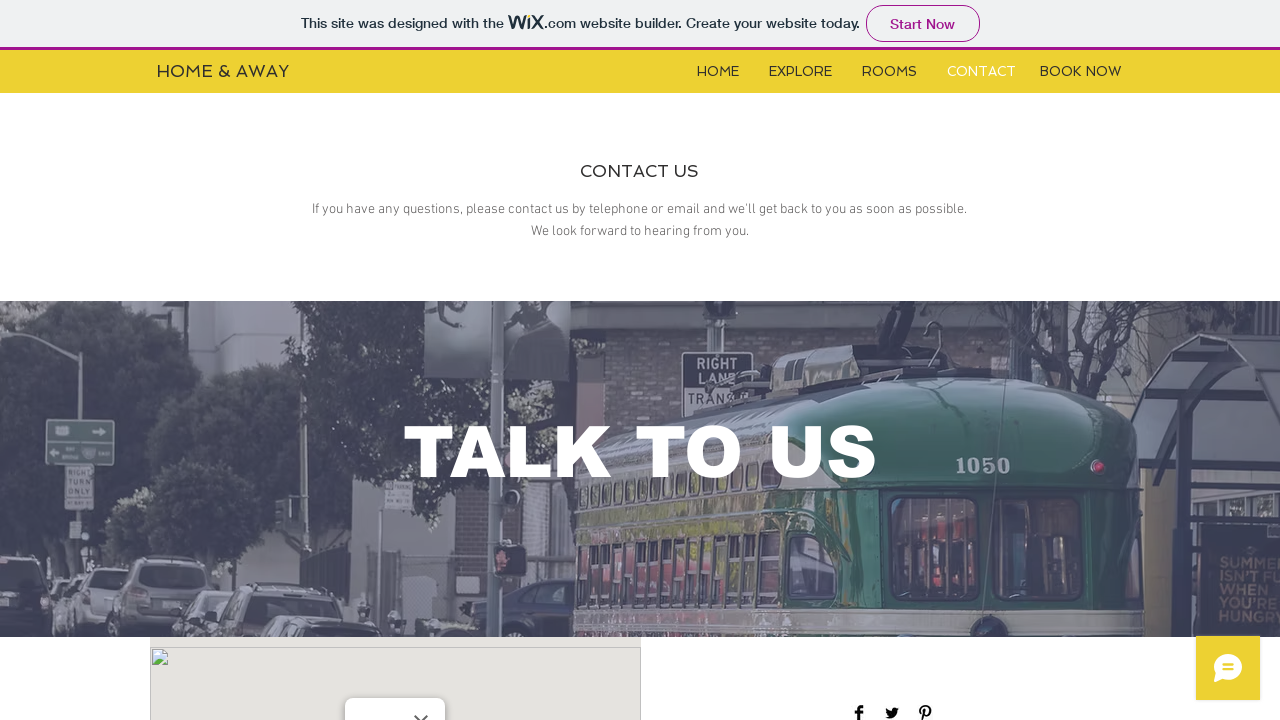

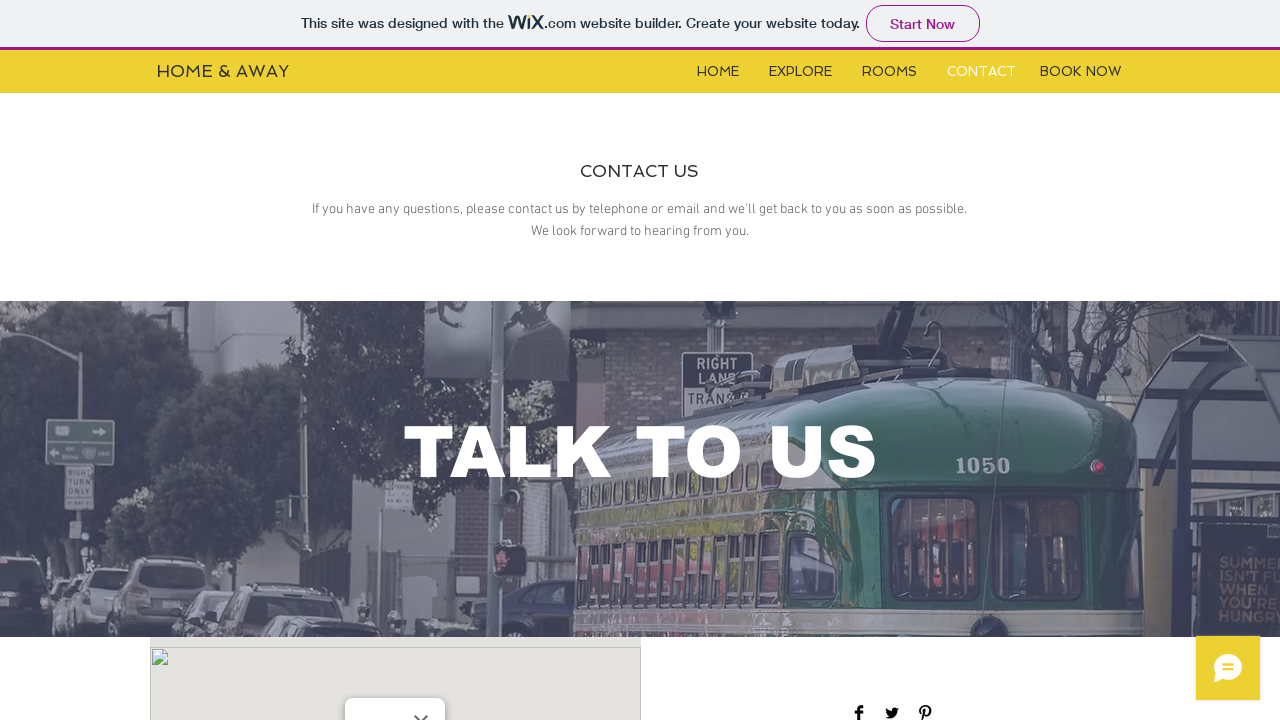